Tests canceling the modification of a todo item by clicking elsewhere

Starting URL: https://todomvc.com/examples/angular/dist/browser/#/all

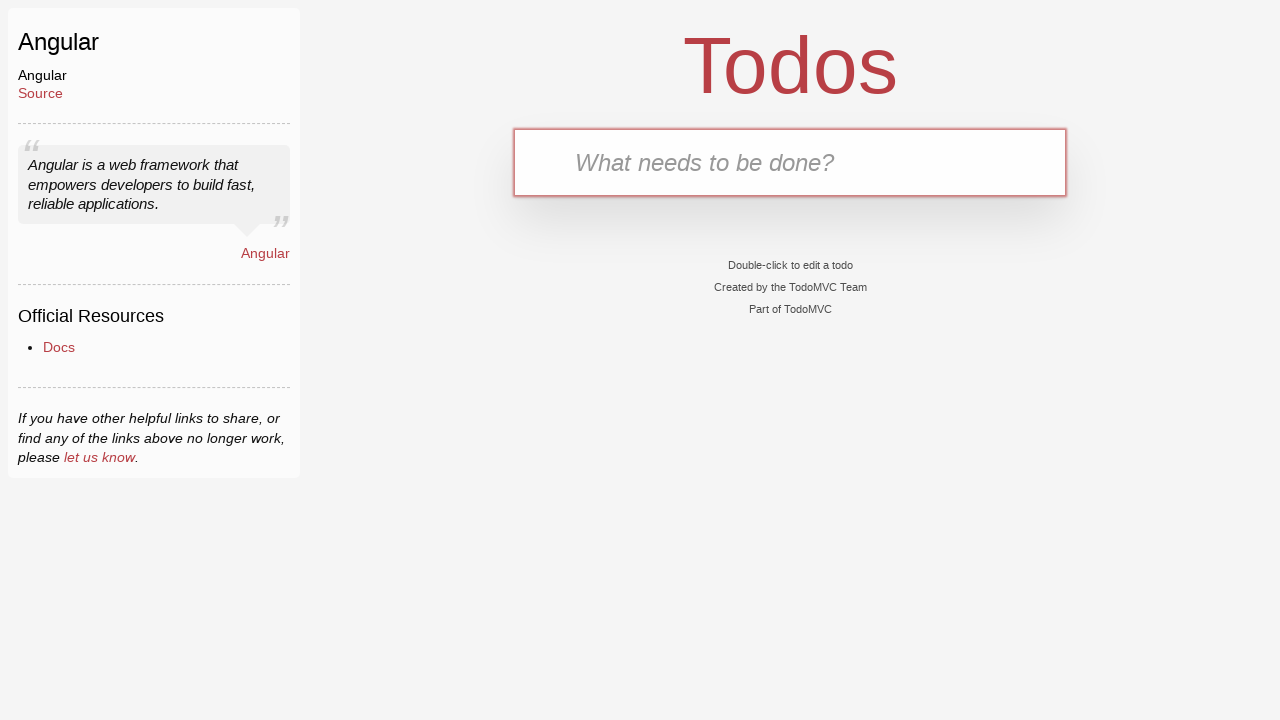

Clicked on the new todo input field at (790, 162) on .new-todo
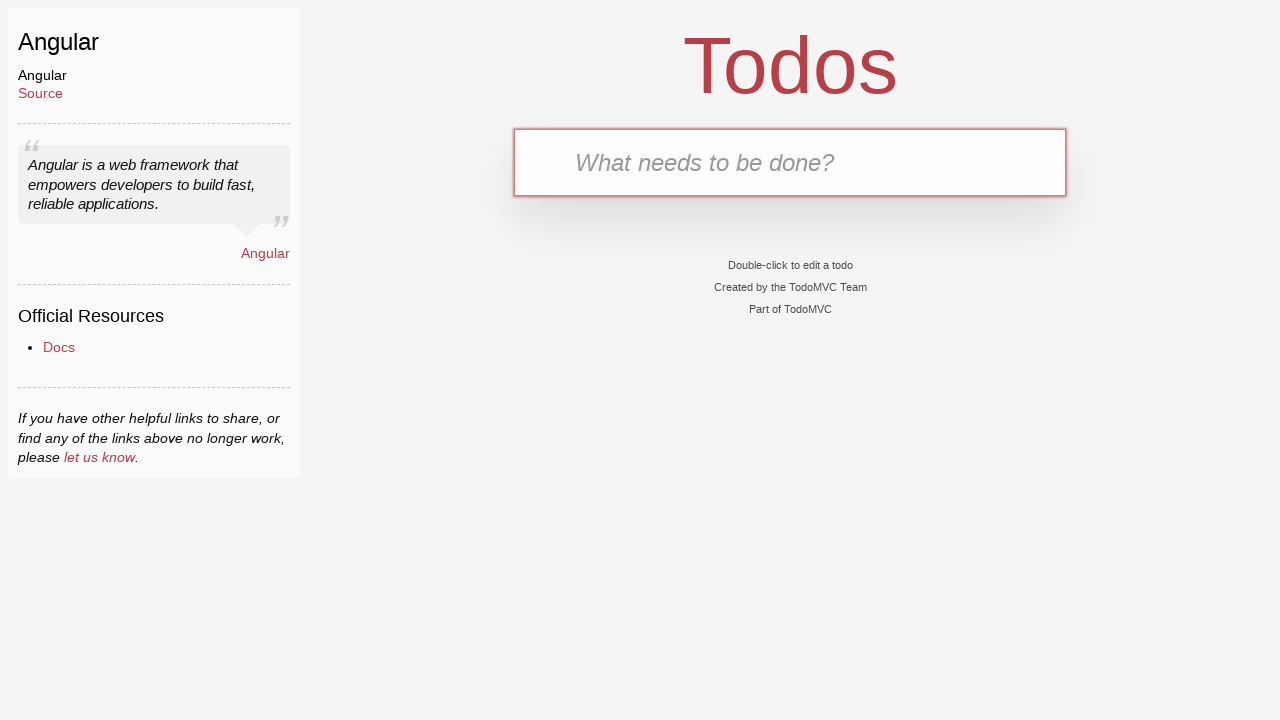

Typed 'buy milk' into the new todo input field on .new-todo
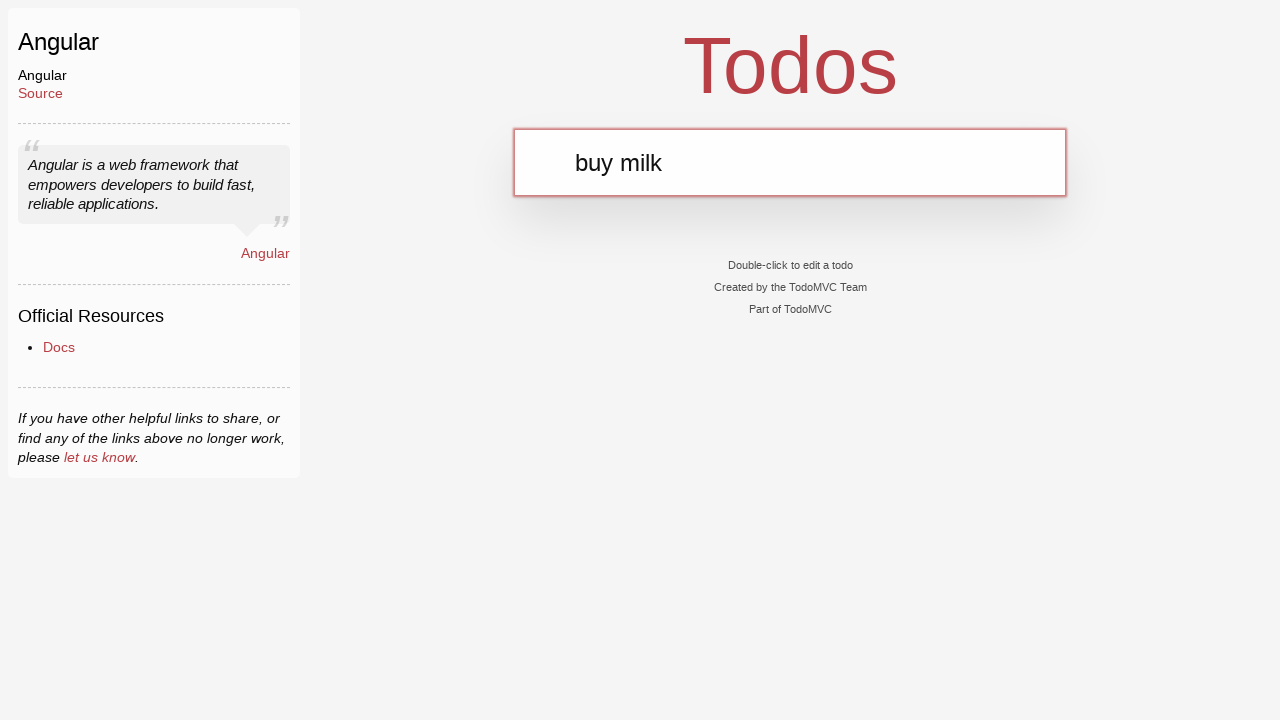

Pressed Enter to add the todo item on .new-todo
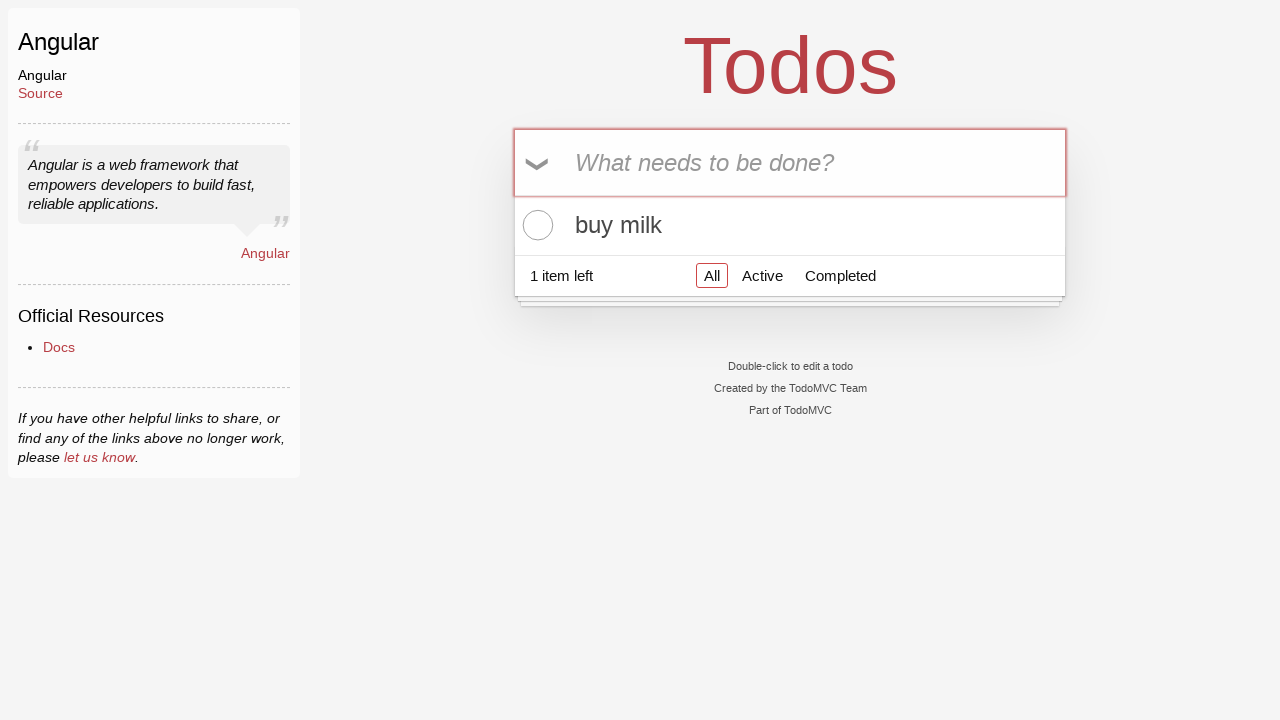

Double-clicked the first todo item to enter edit mode at (790, 225) on app-todo-item:nth-child(1) label
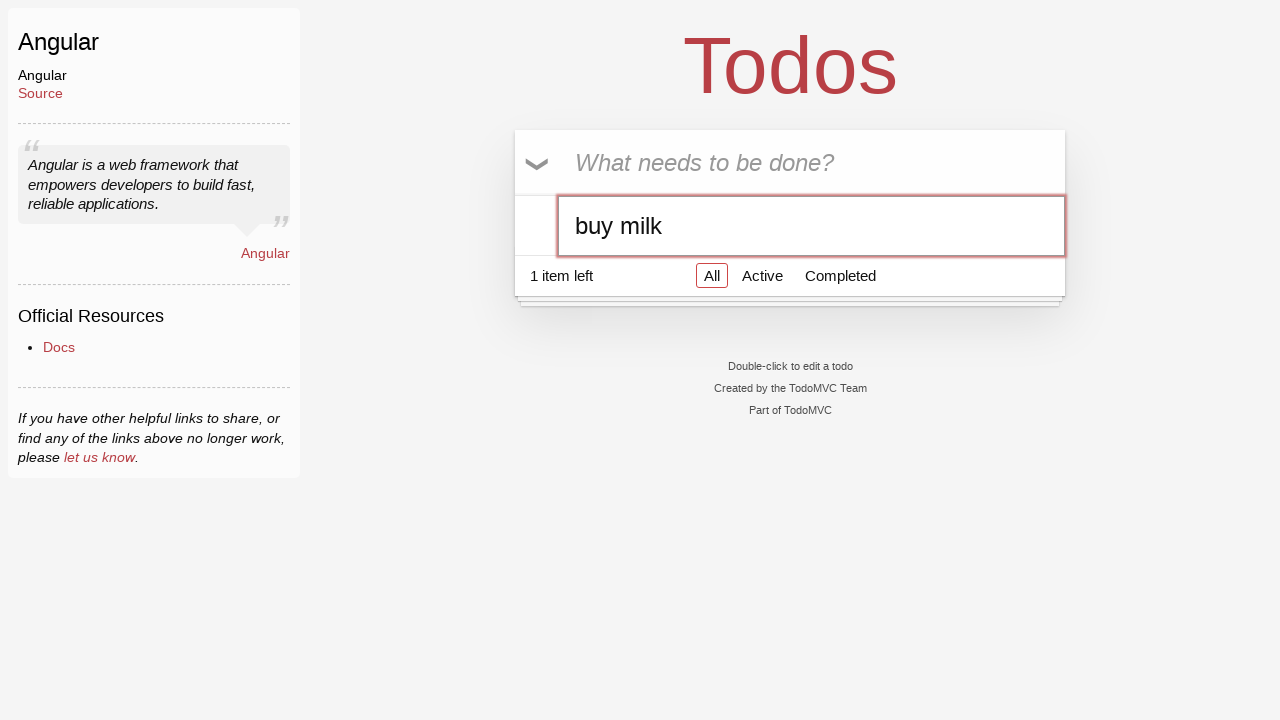

Clicked elsewhere on the page to cancel the edit at (640, 273) on body
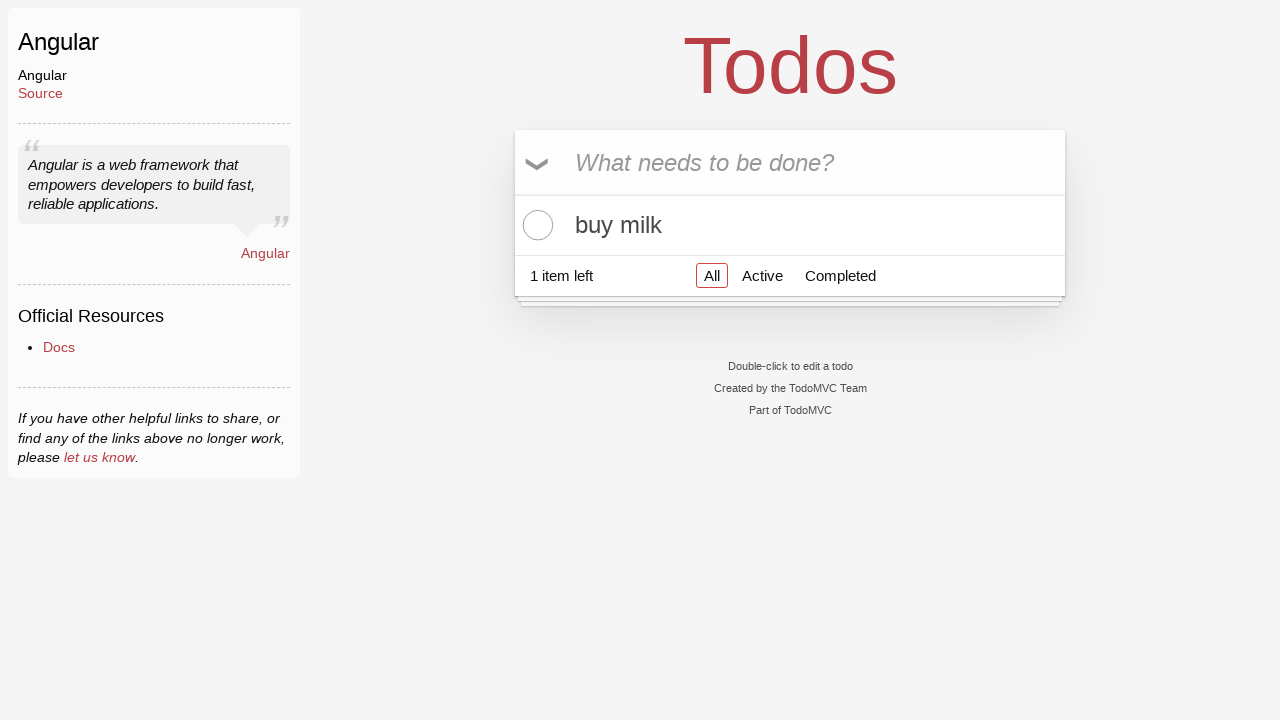

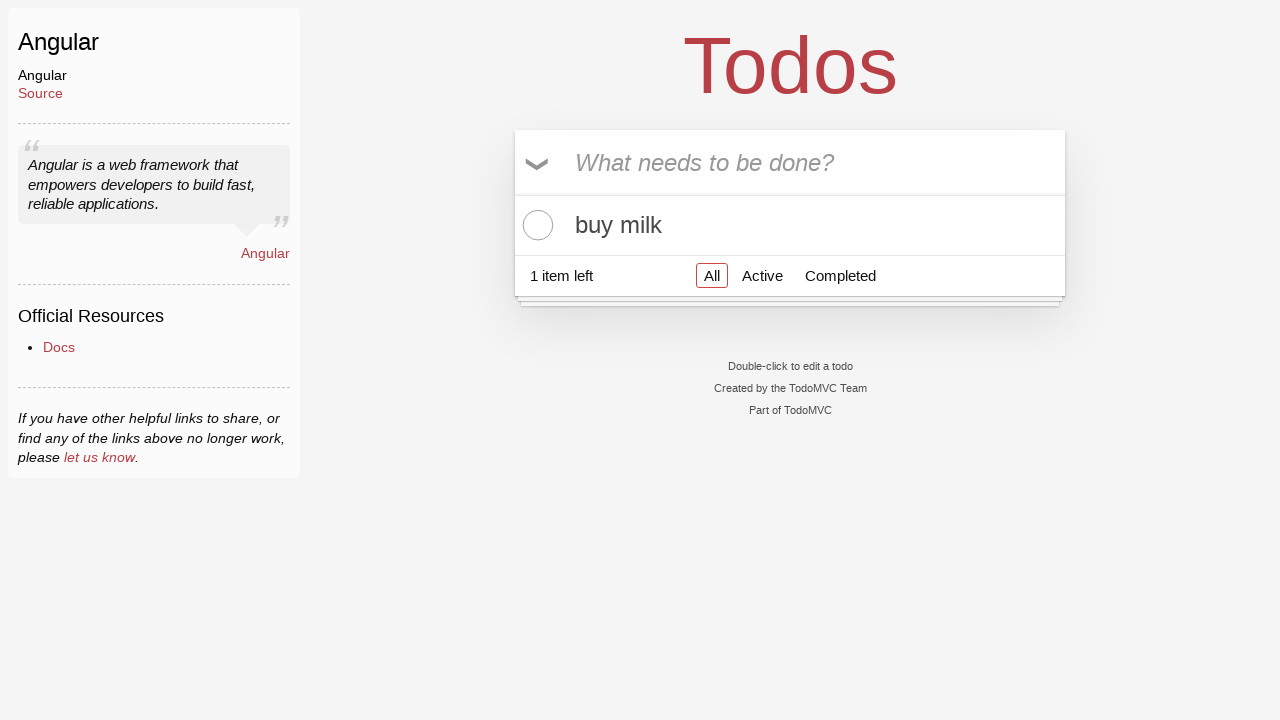